Tests unmarking todo items as complete by unchecking their checkboxes

Starting URL: https://demo.playwright.dev/todomvc

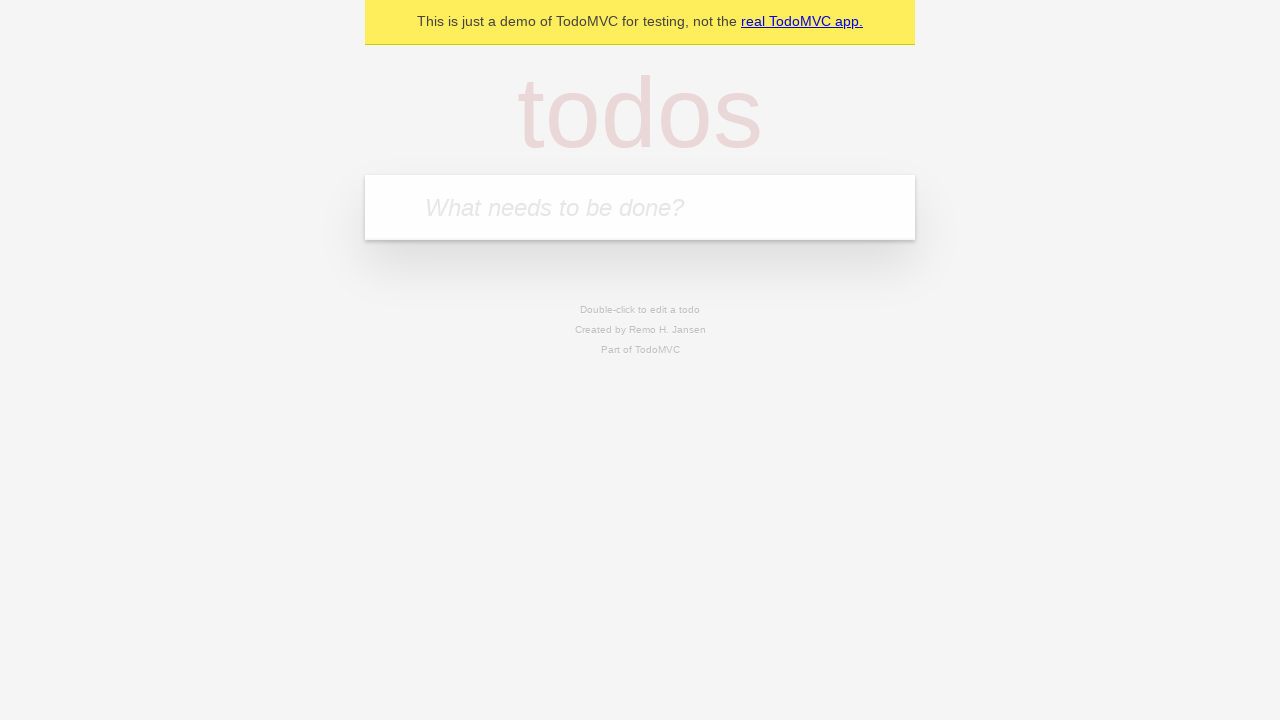

Filled todo input with 'buy some cheese' on internal:attr=[placeholder="What needs to be done?"i]
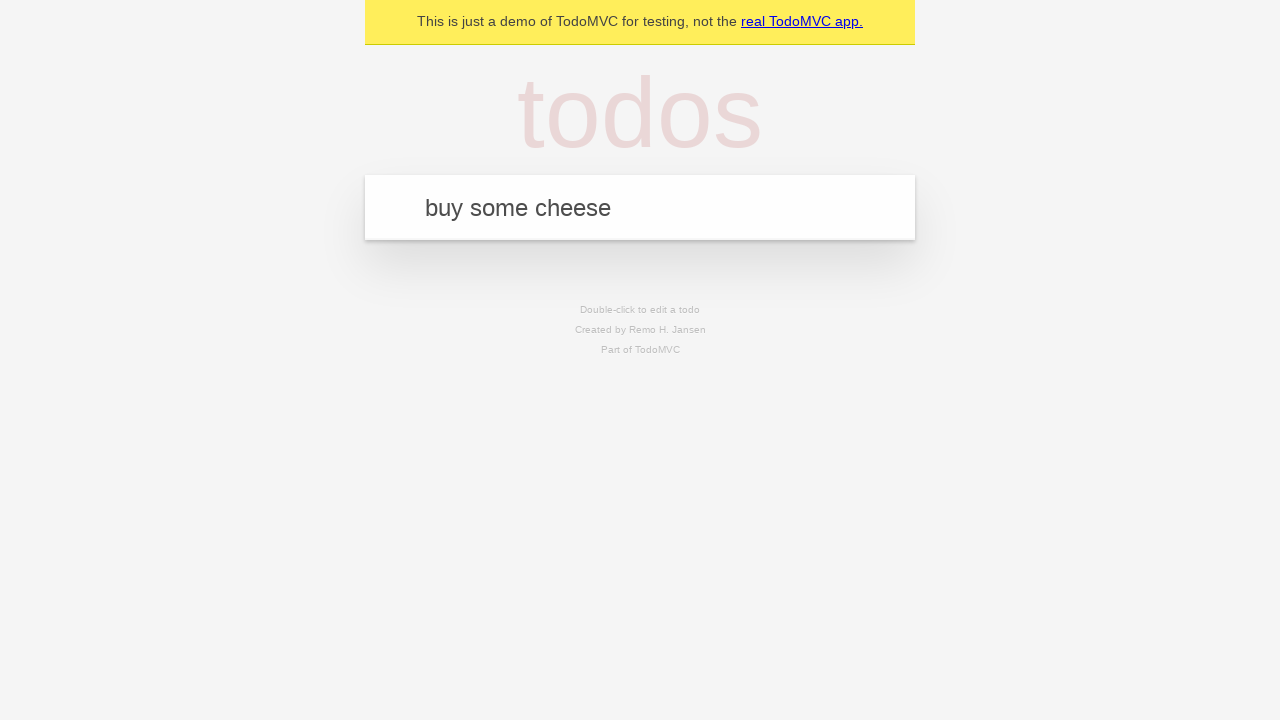

Pressed Enter to add first todo item on internal:attr=[placeholder="What needs to be done?"i]
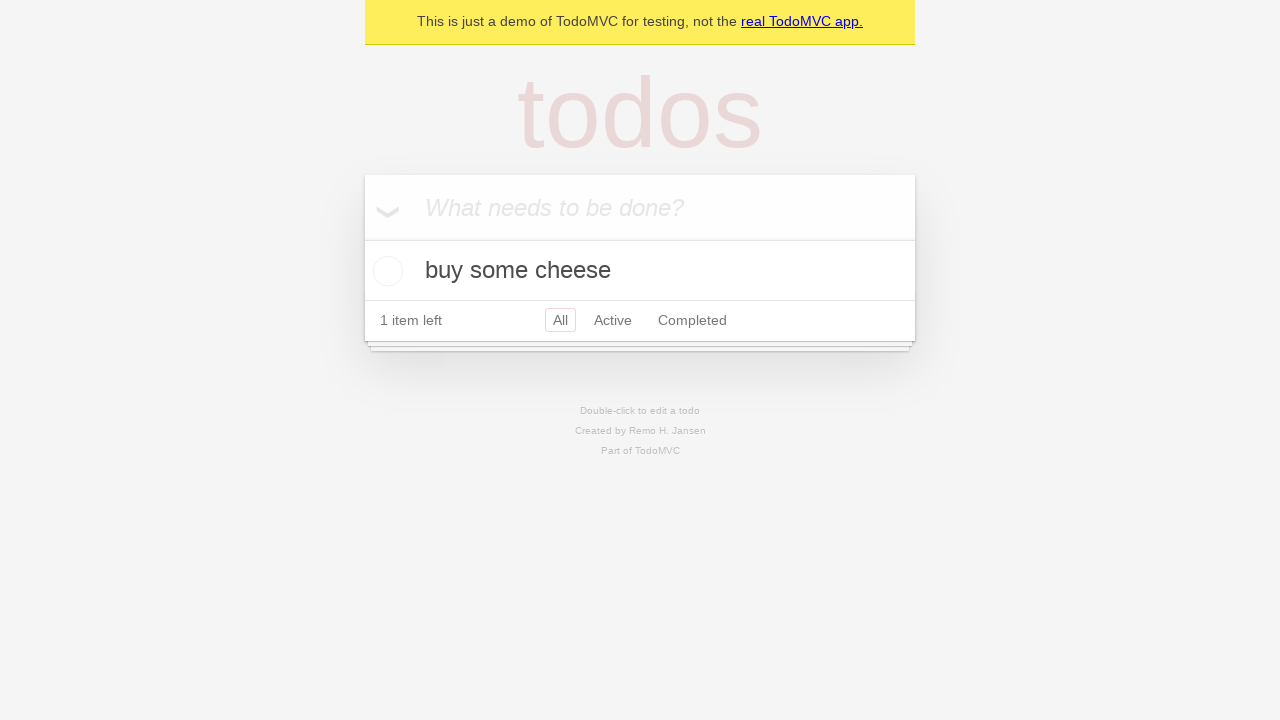

Filled todo input with 'feed the cat' on internal:attr=[placeholder="What needs to be done?"i]
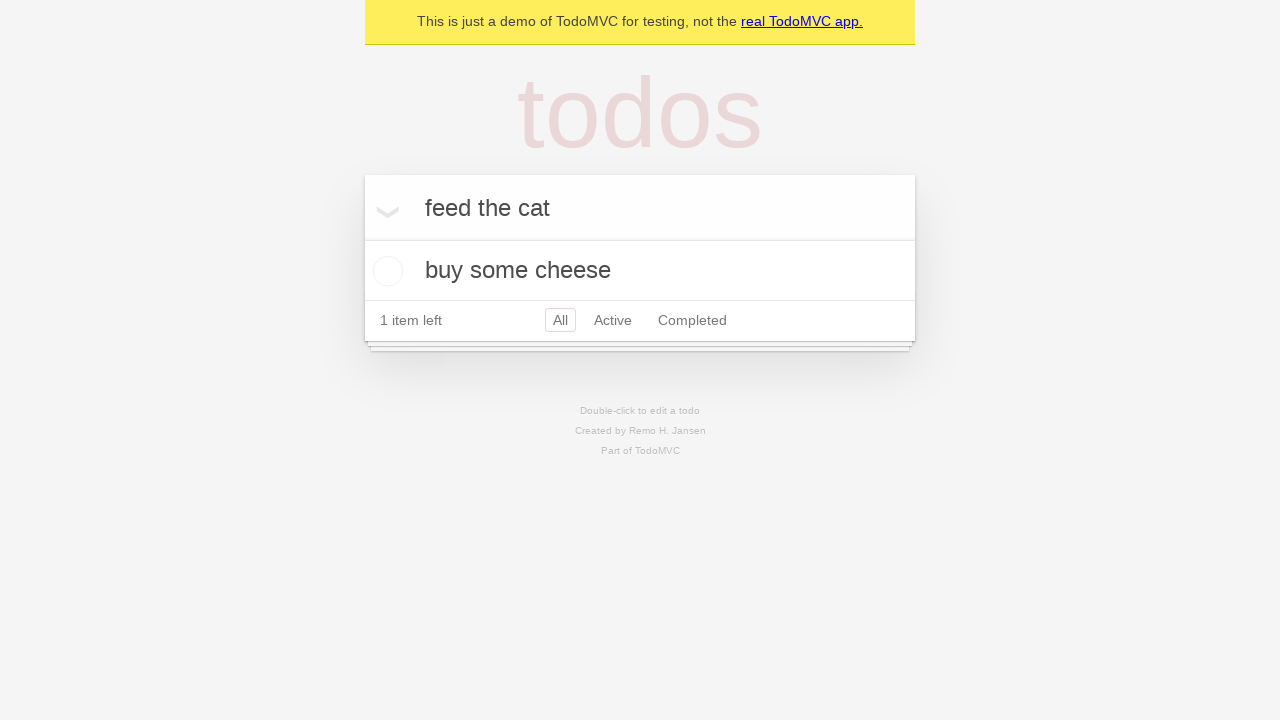

Pressed Enter to add second todo item on internal:attr=[placeholder="What needs to be done?"i]
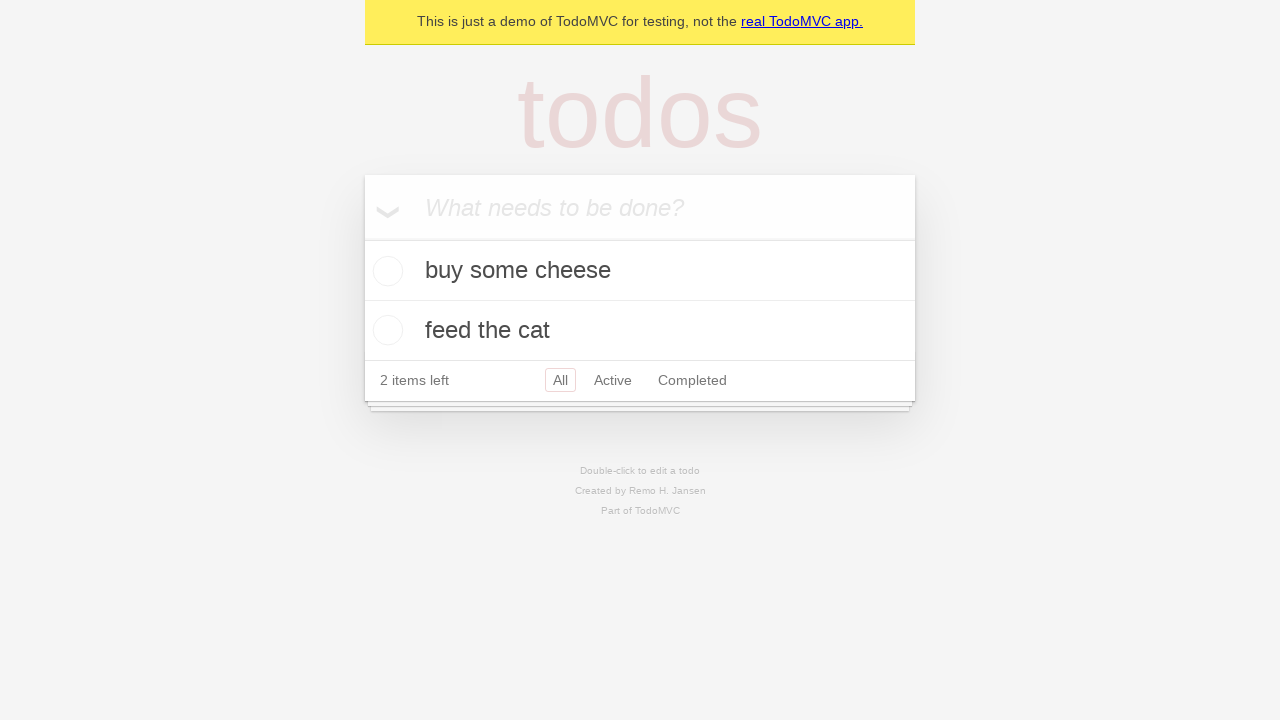

Checked checkbox for first todo item 'buy some cheese' at (385, 271) on [data-testid='todo-item'] >> nth=0 >> internal:role=checkbox
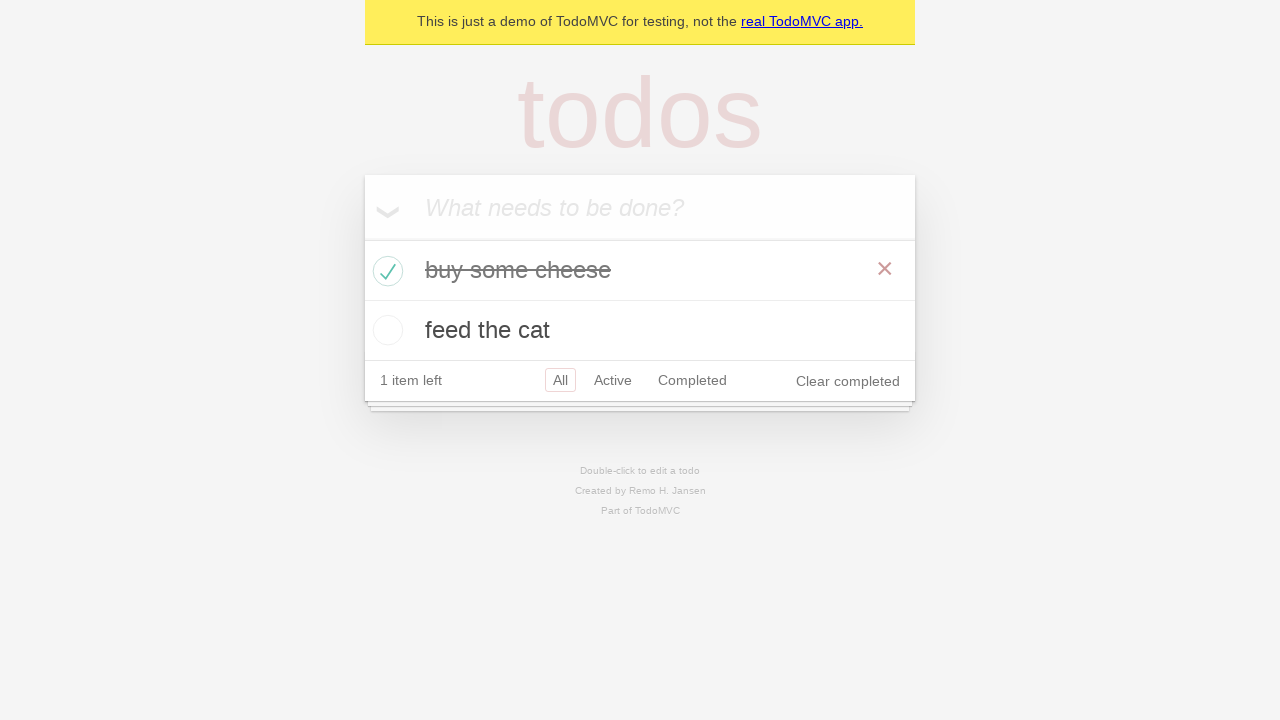

Unchecked checkbox for first todo item to mark as incomplete at (385, 271) on [data-testid='todo-item'] >> nth=0 >> internal:role=checkbox
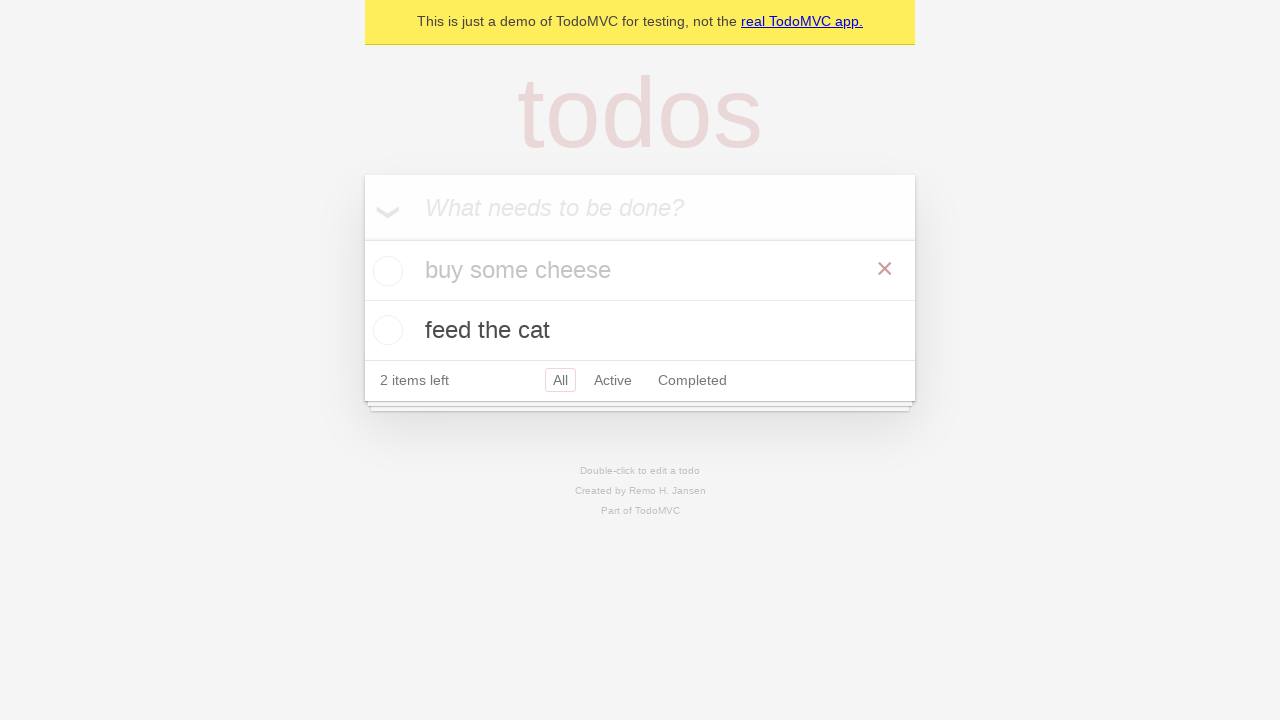

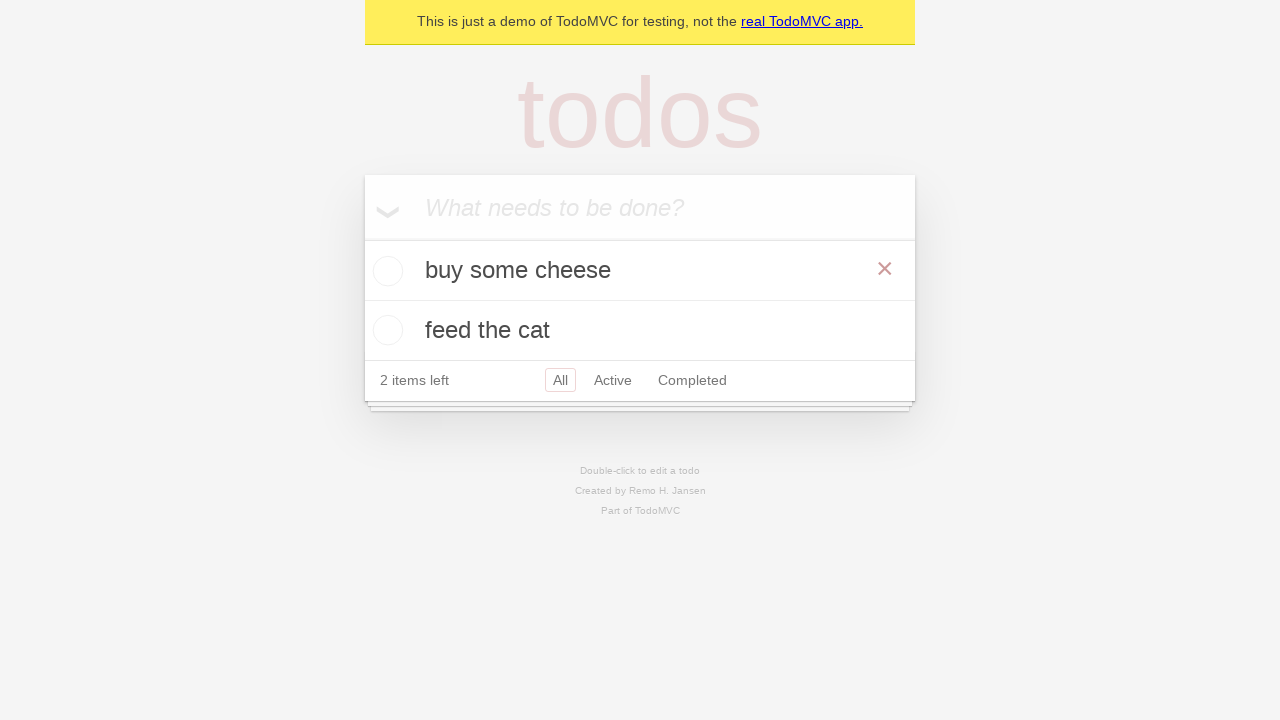